Tests link navigation by finding all anchor links on the registration page and clicking through each one to verify they are clickable.

Starting URL: https://demo.automationtesting.in/Register.html

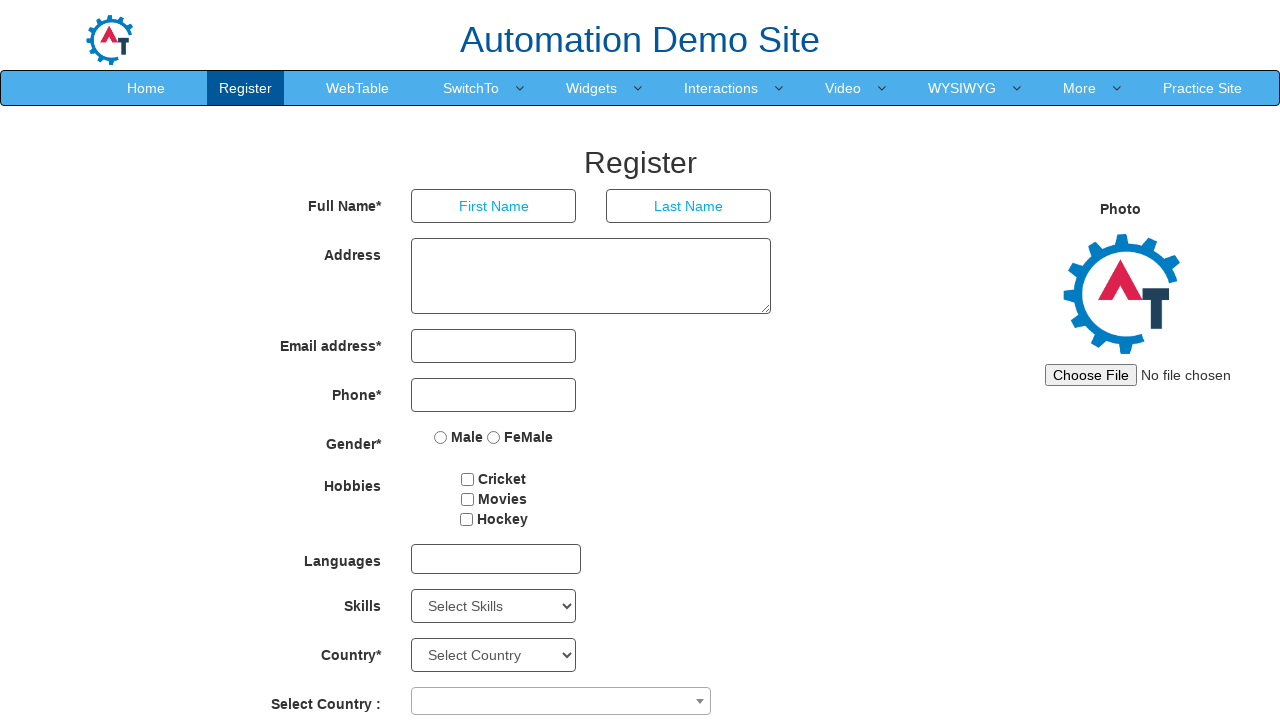

Page loaded with domcontentloaded state
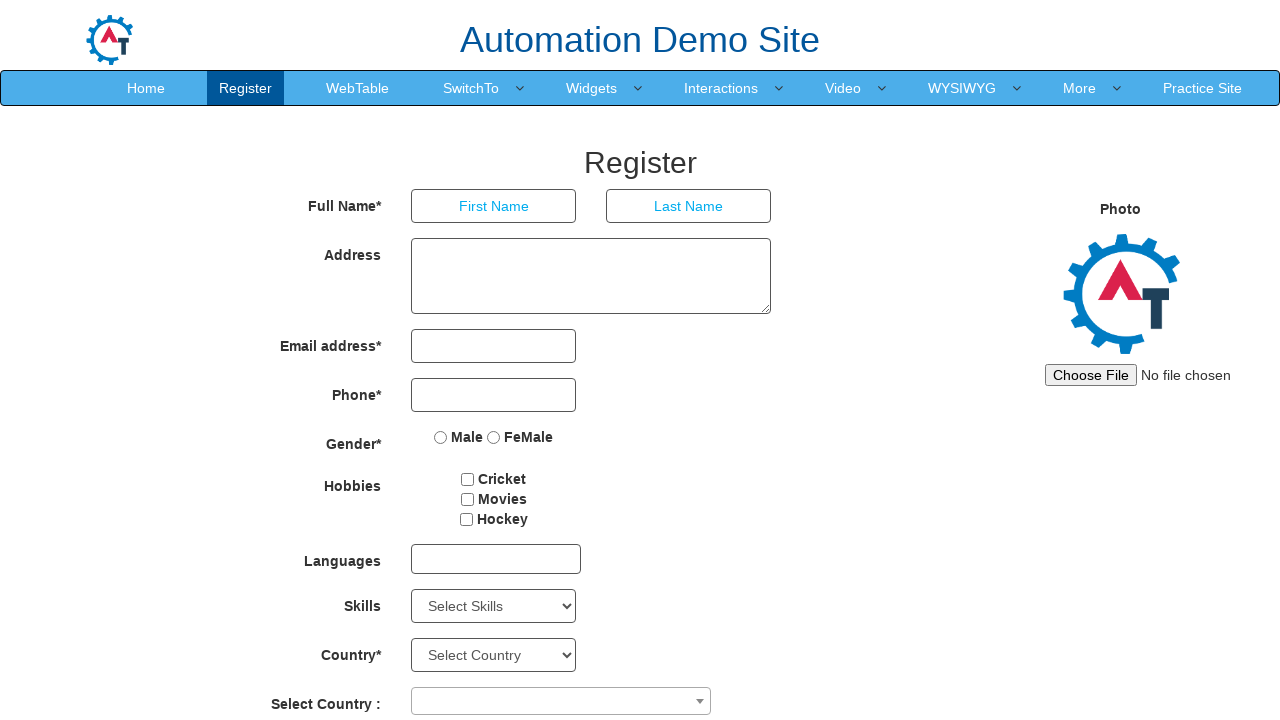

Found 84 anchor links on the registration page
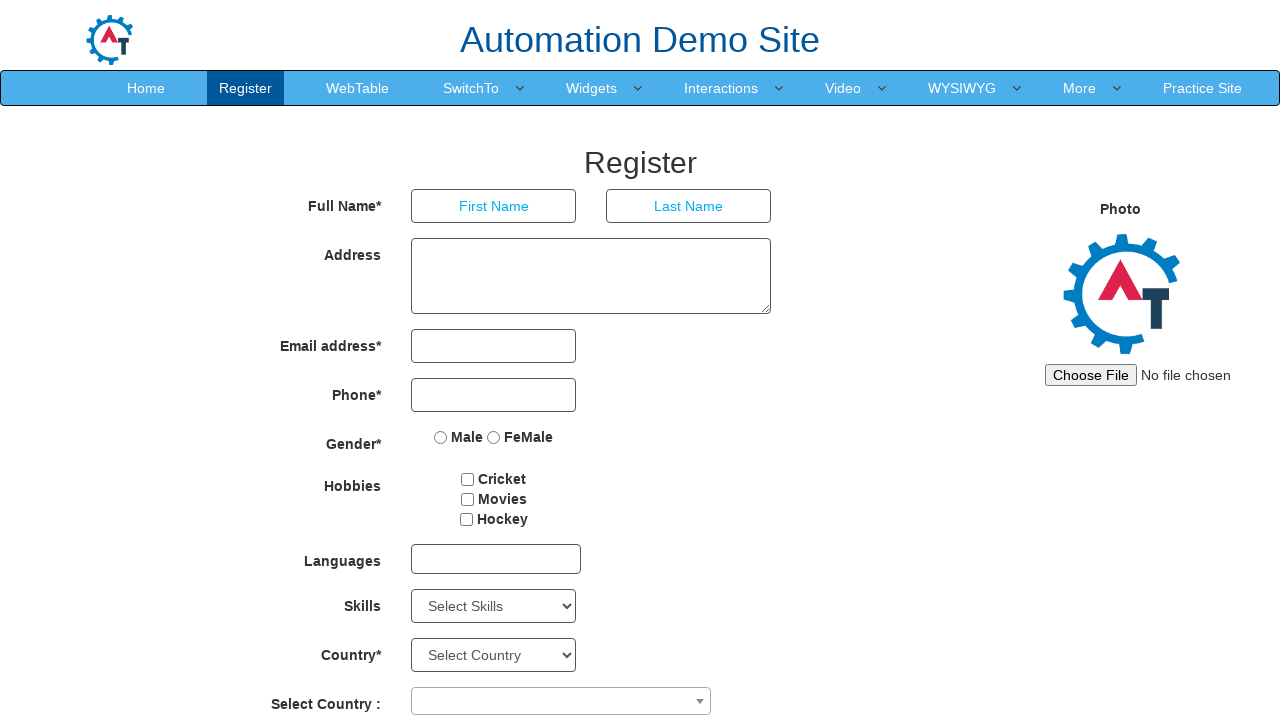

Clicked link 1 of 84 at (109, 25) on xpath=//a >> nth=0
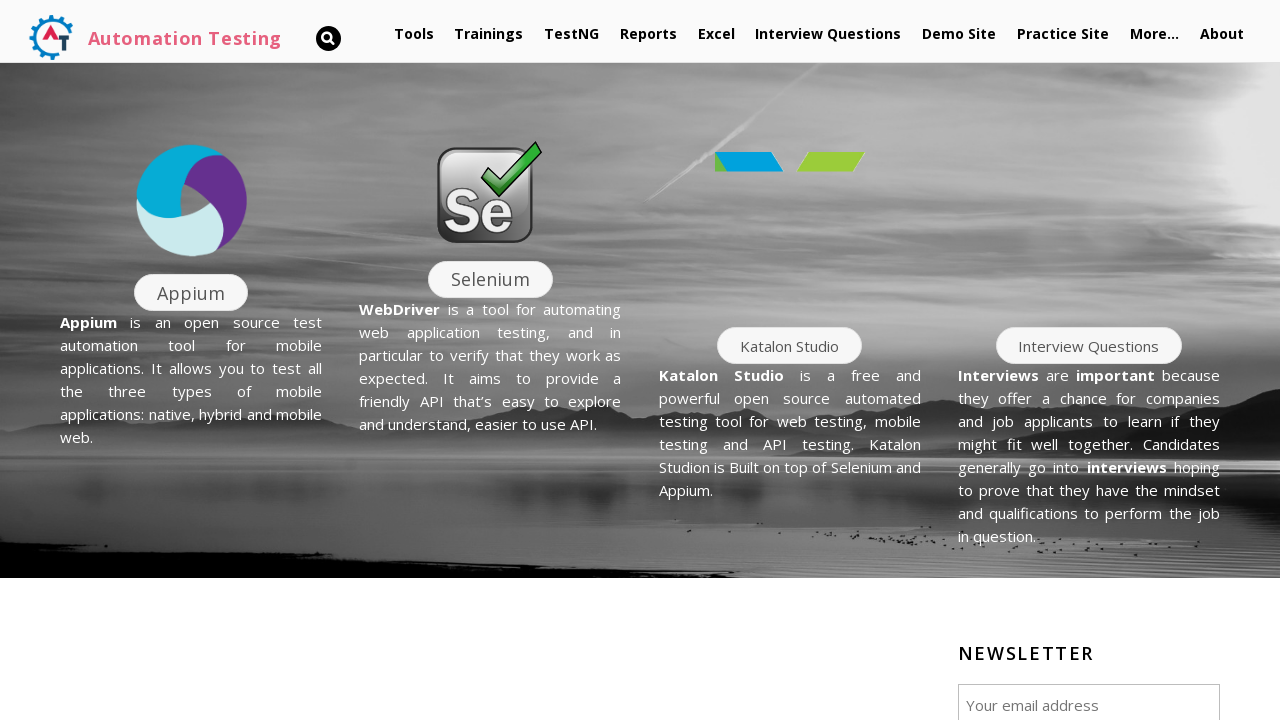

Waited 2 seconds after clicking link 1
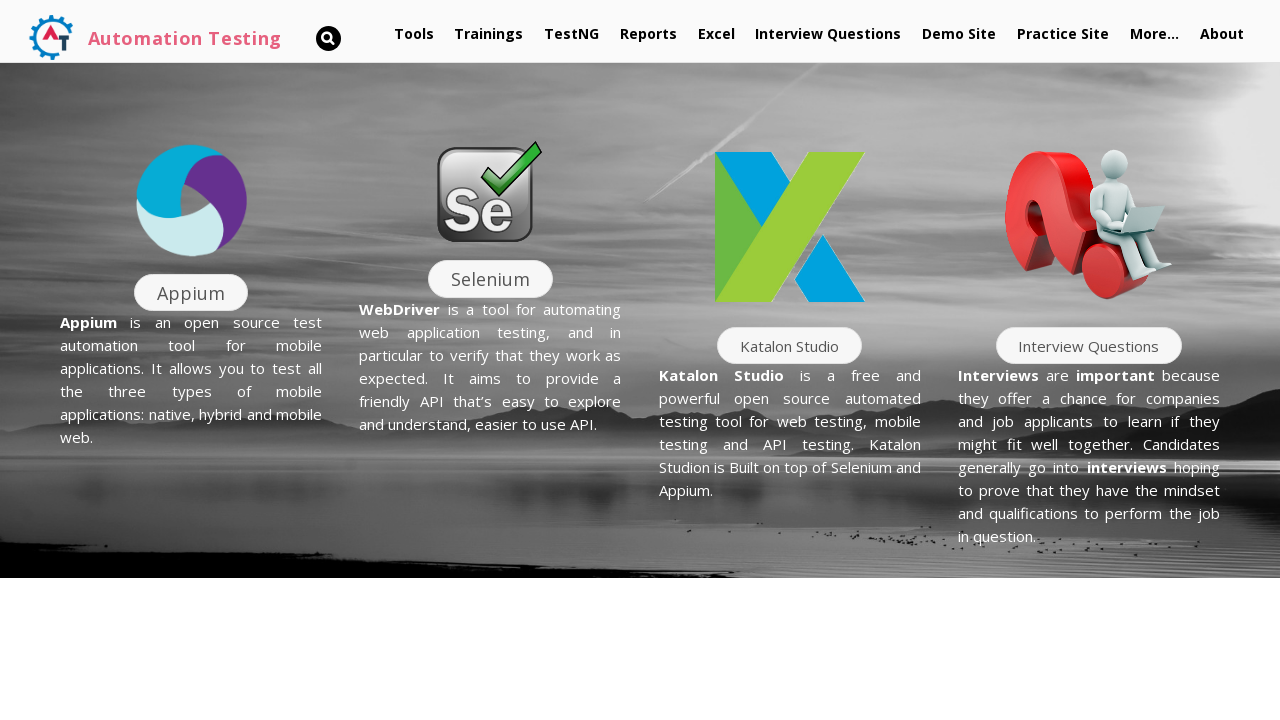

Clicked link 2 of 84 at (50, 38) on xpath=//a >> nth=1
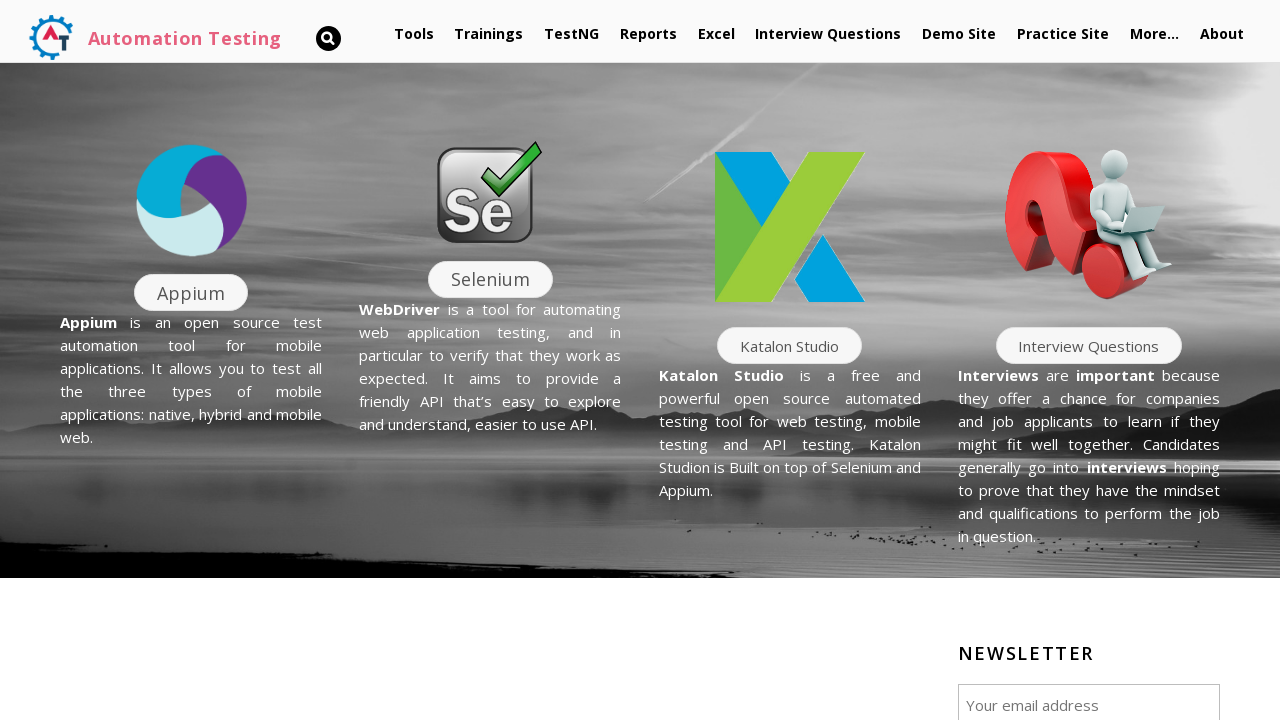

Waited 2 seconds after clicking link 2
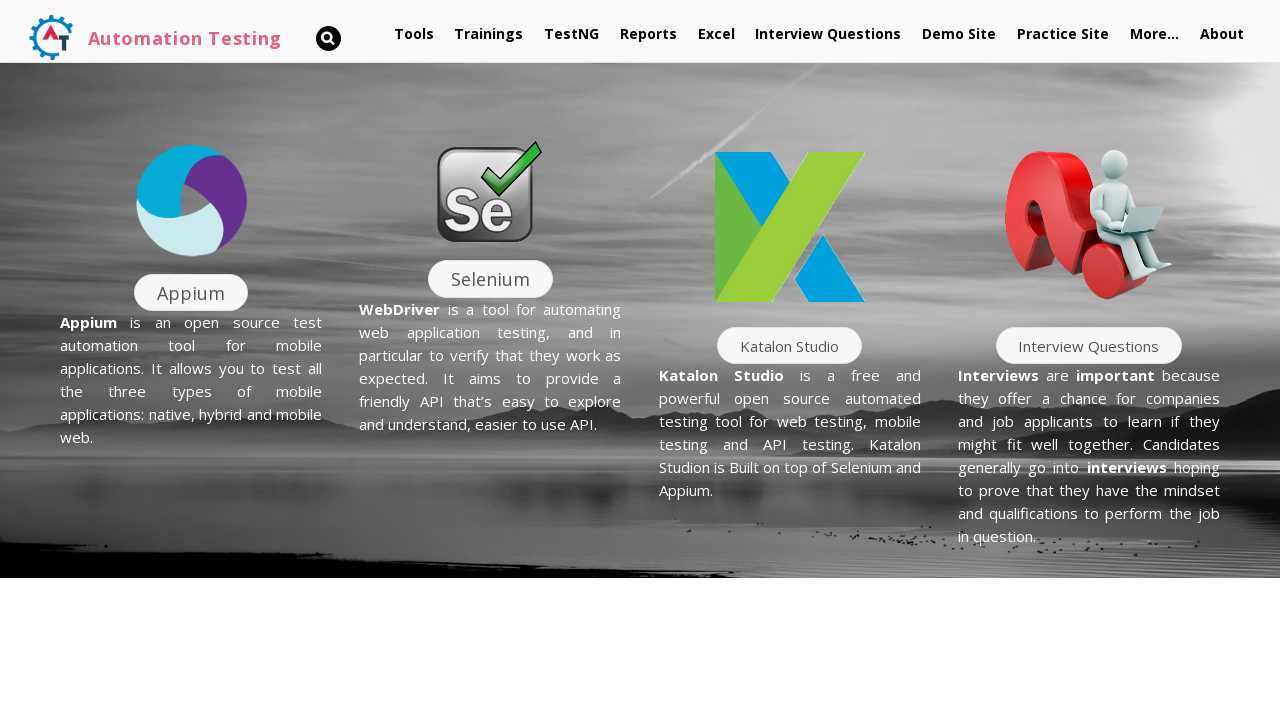

Clicked link 3 of 84 at (414, 34) on xpath=//a >> nth=2
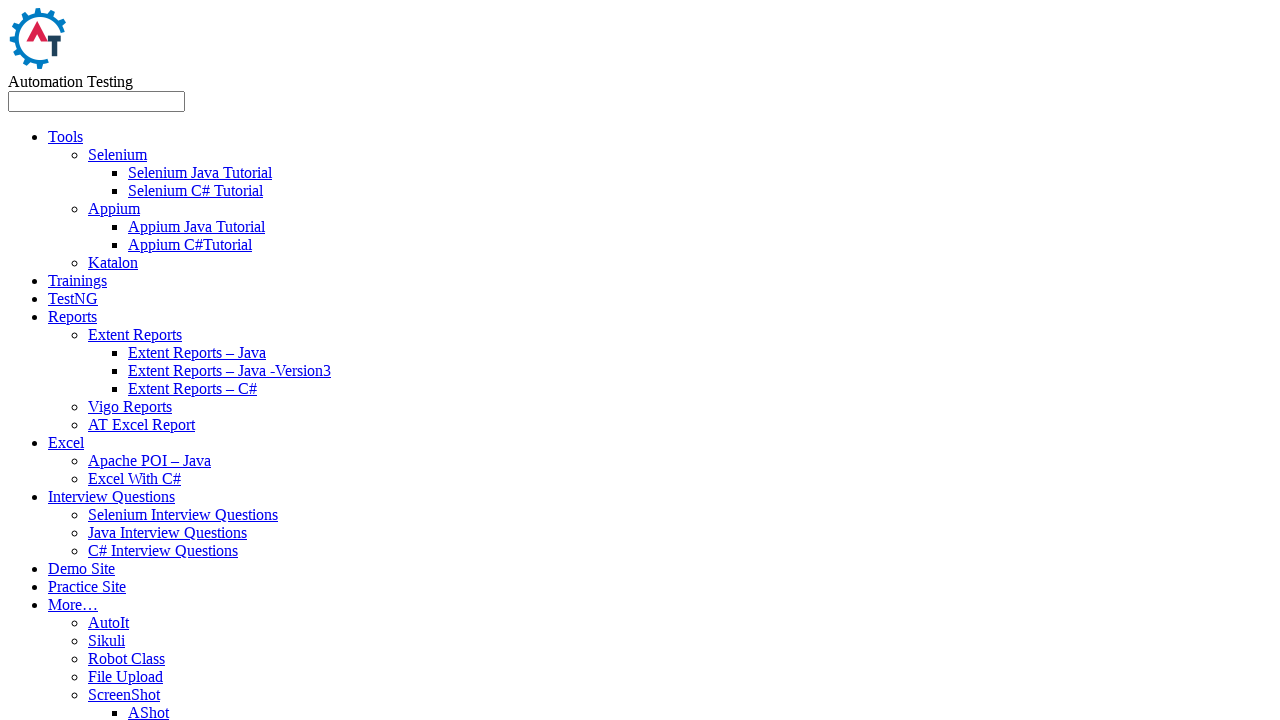

Waited 2 seconds after clicking link 3
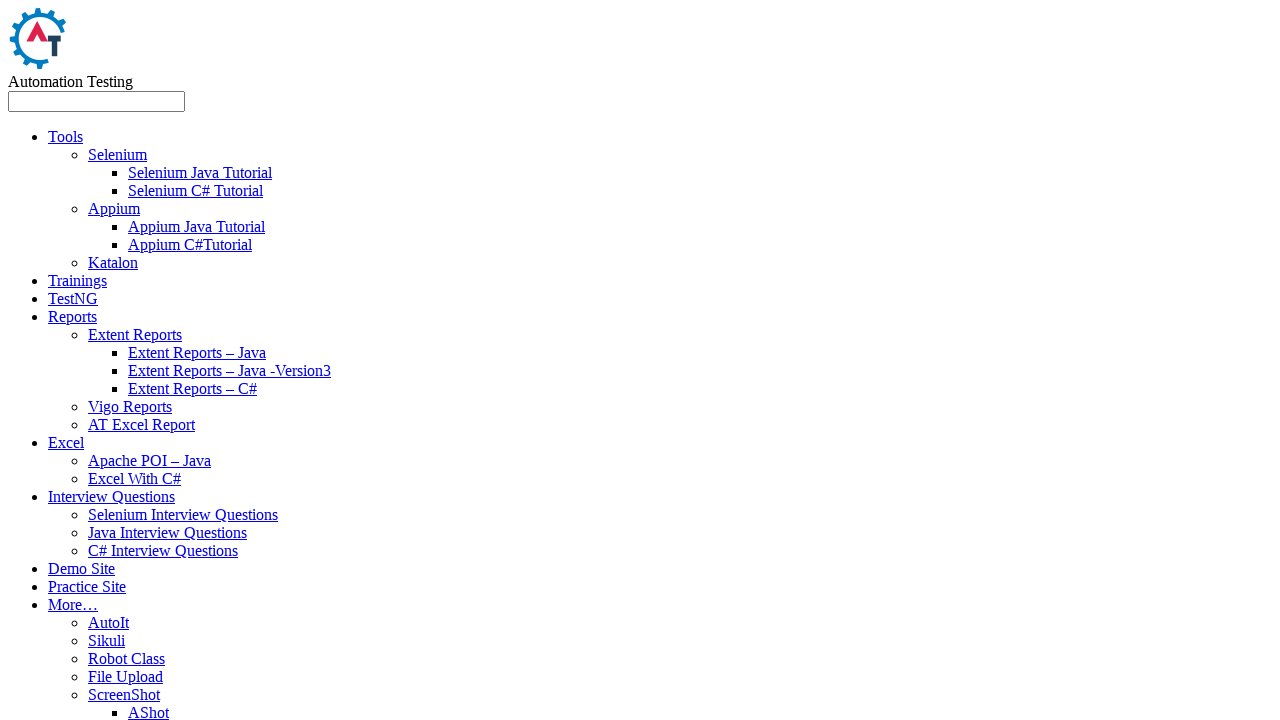

Clicked link 4 of 84 at (118, 154) on xpath=//a >> nth=3
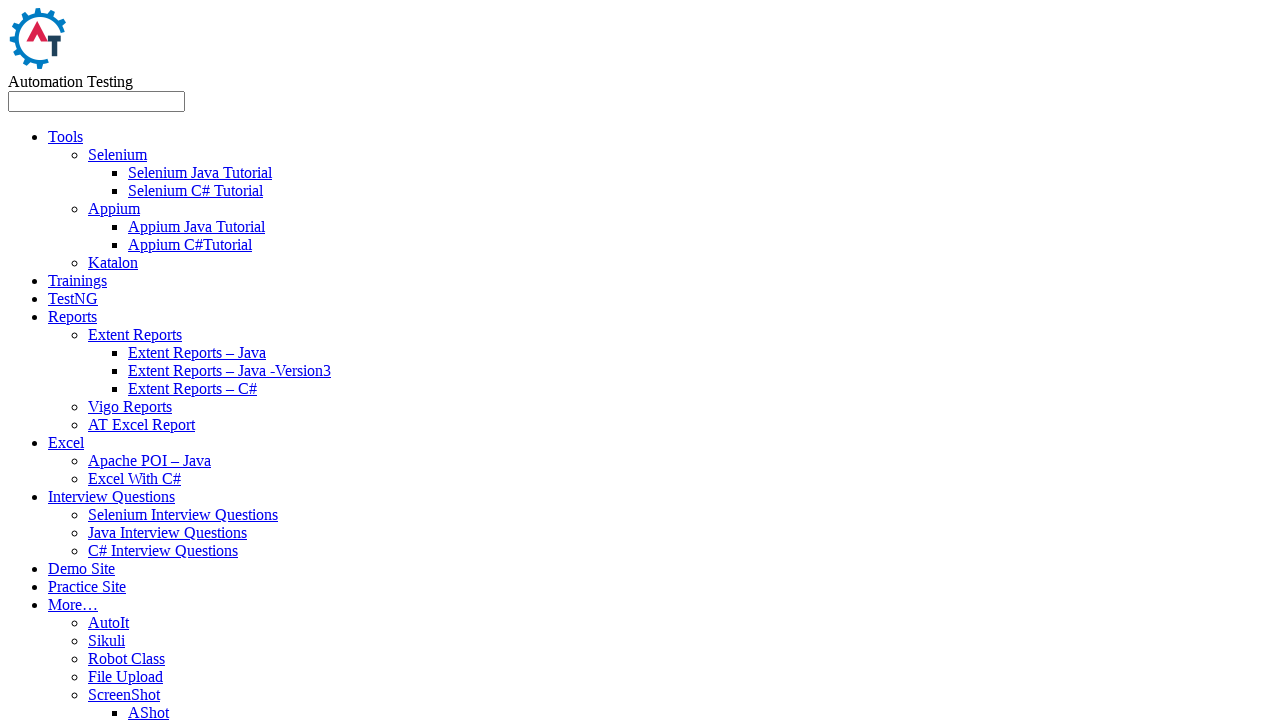

Waited 2 seconds after clicking link 4
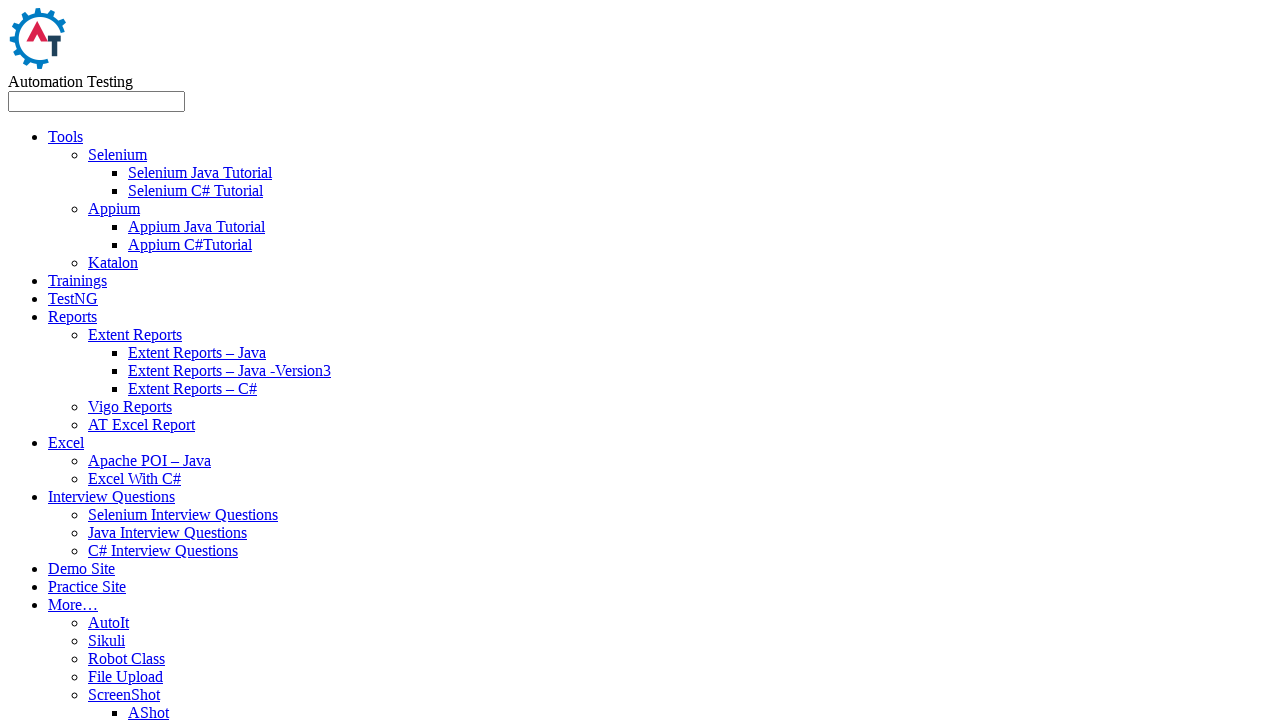

Clicked link 5 of 84 at (200, 172) on xpath=//a >> nth=4
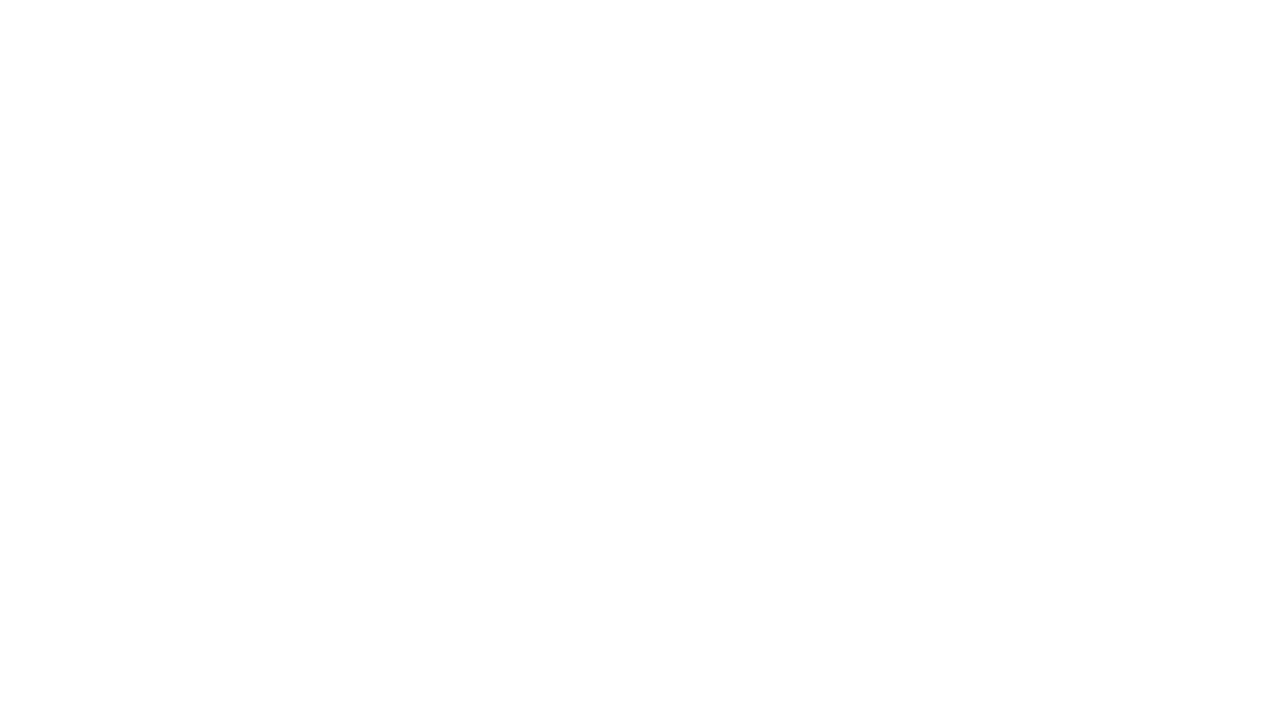

Waited 2 seconds after clicking link 5
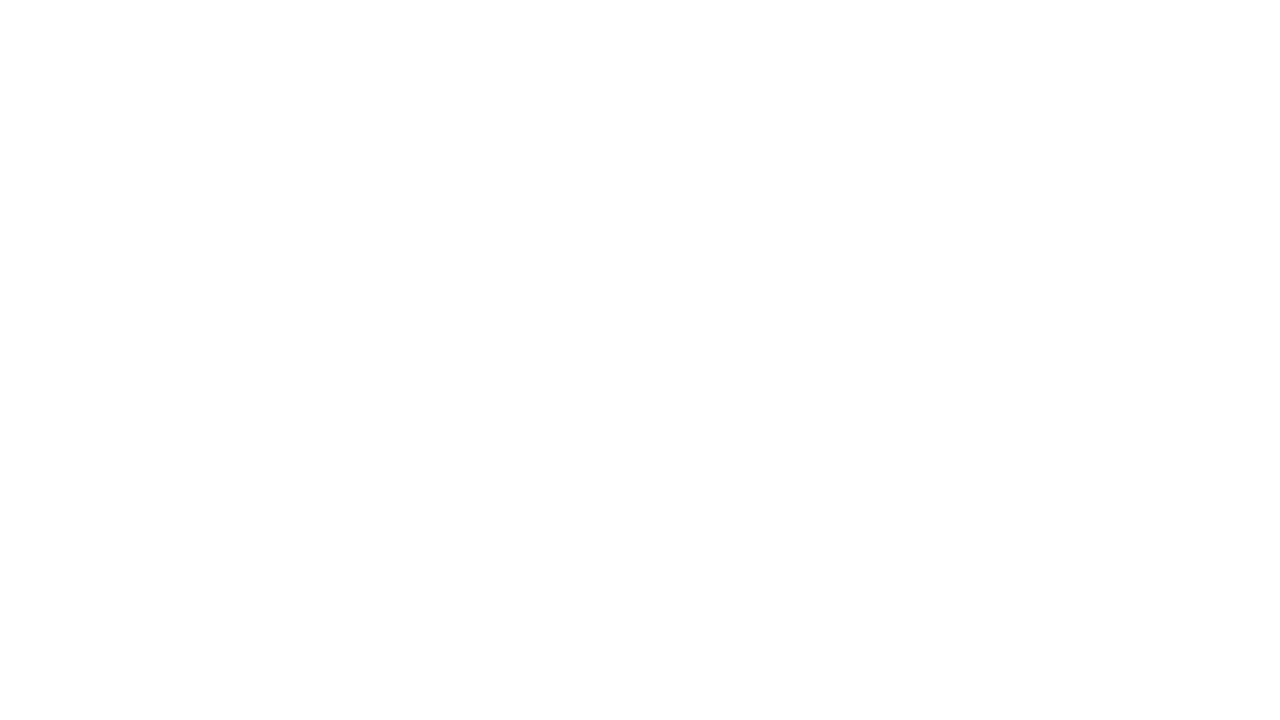

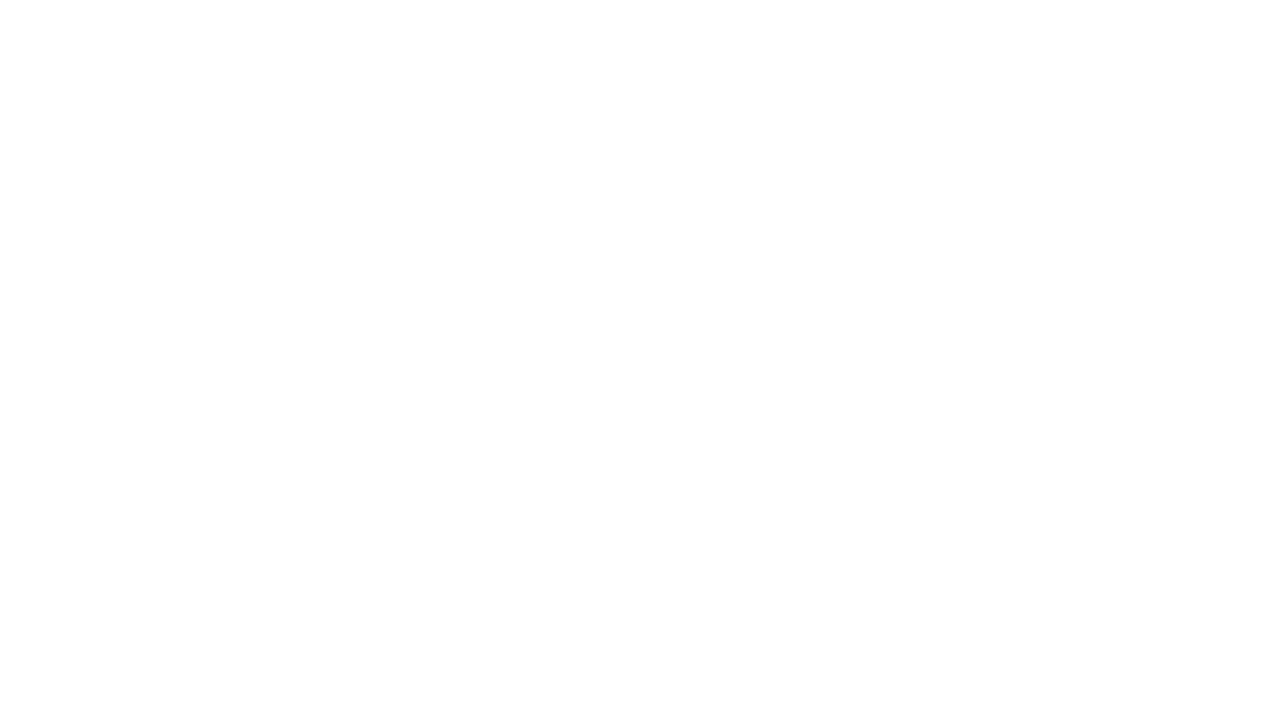